Tests that other controls are hidden when editing a todo item

Starting URL: https://demo.playwright.dev/todomvc

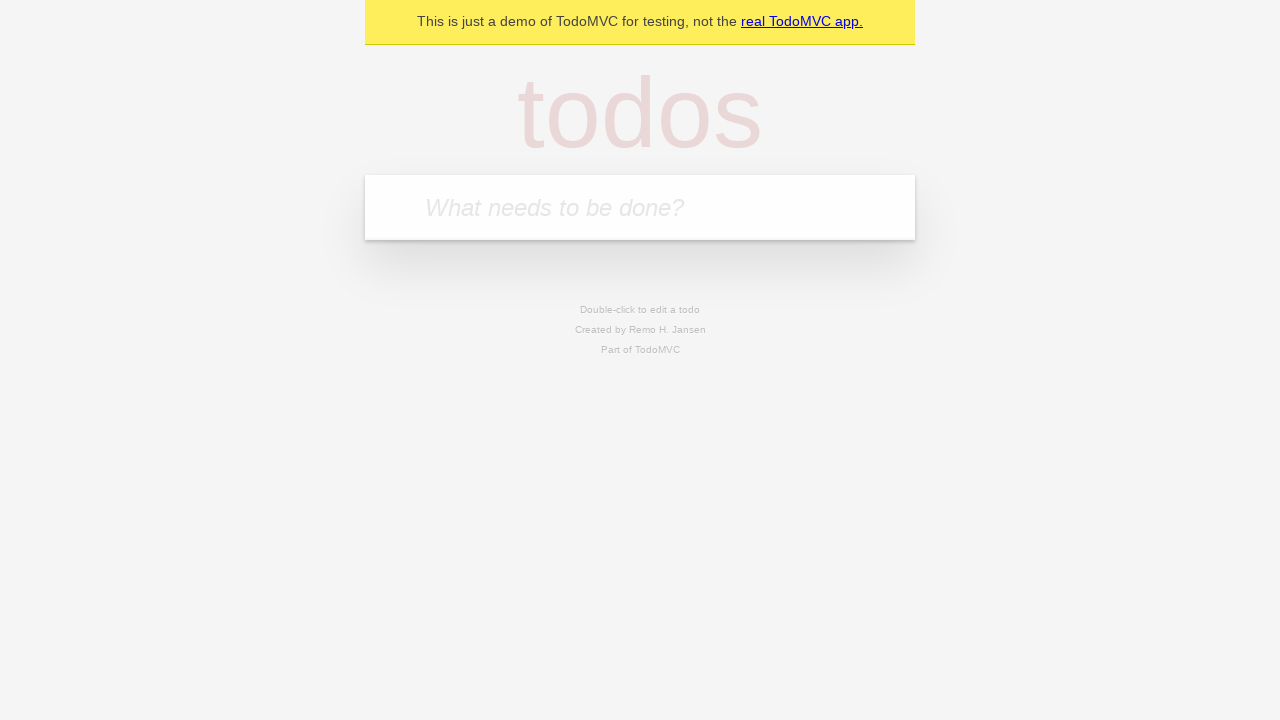

Filled todo input with 'buy some cheese' on internal:attr=[placeholder="What needs to be done?"i]
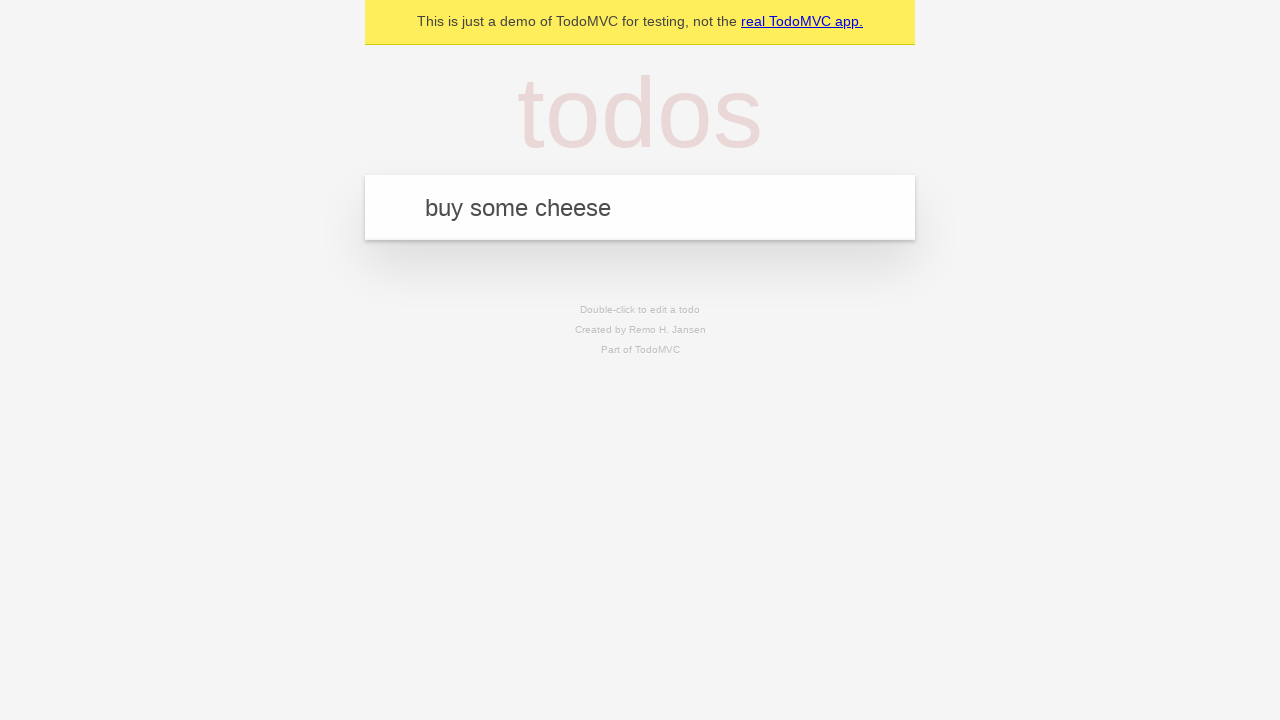

Pressed Enter to create first todo item on internal:attr=[placeholder="What needs to be done?"i]
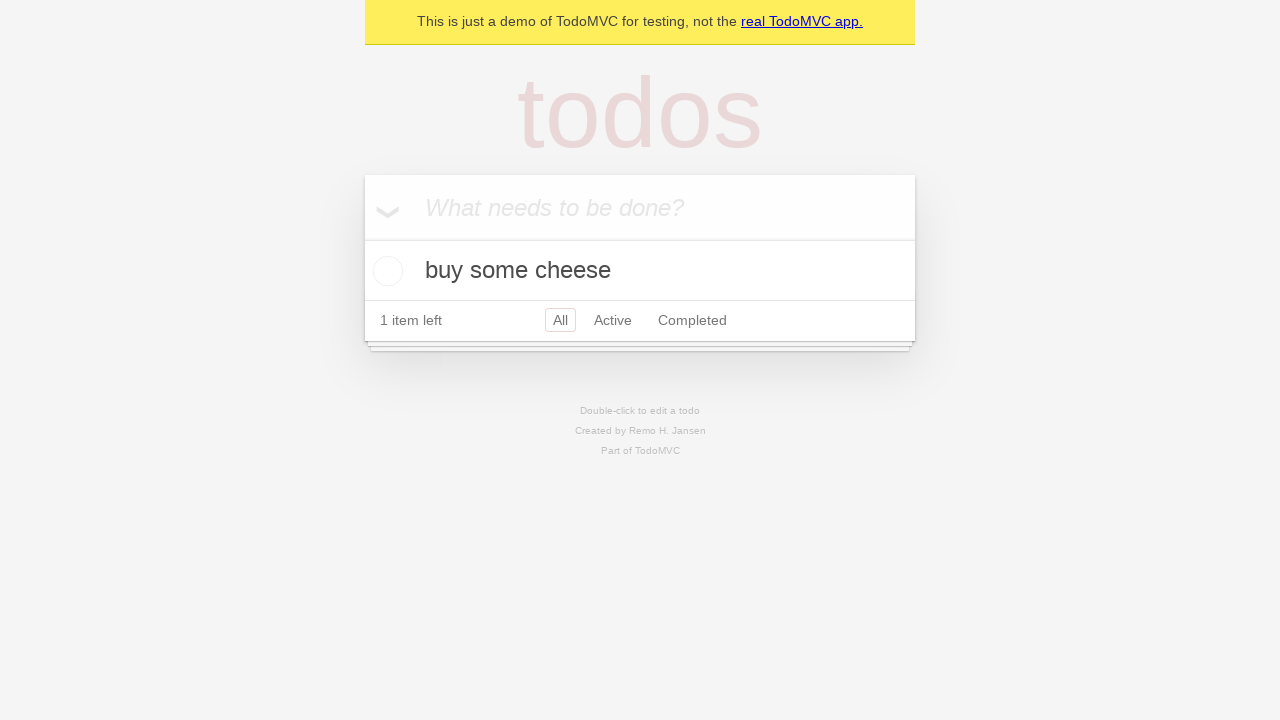

Filled todo input with 'feed the cat' on internal:attr=[placeholder="What needs to be done?"i]
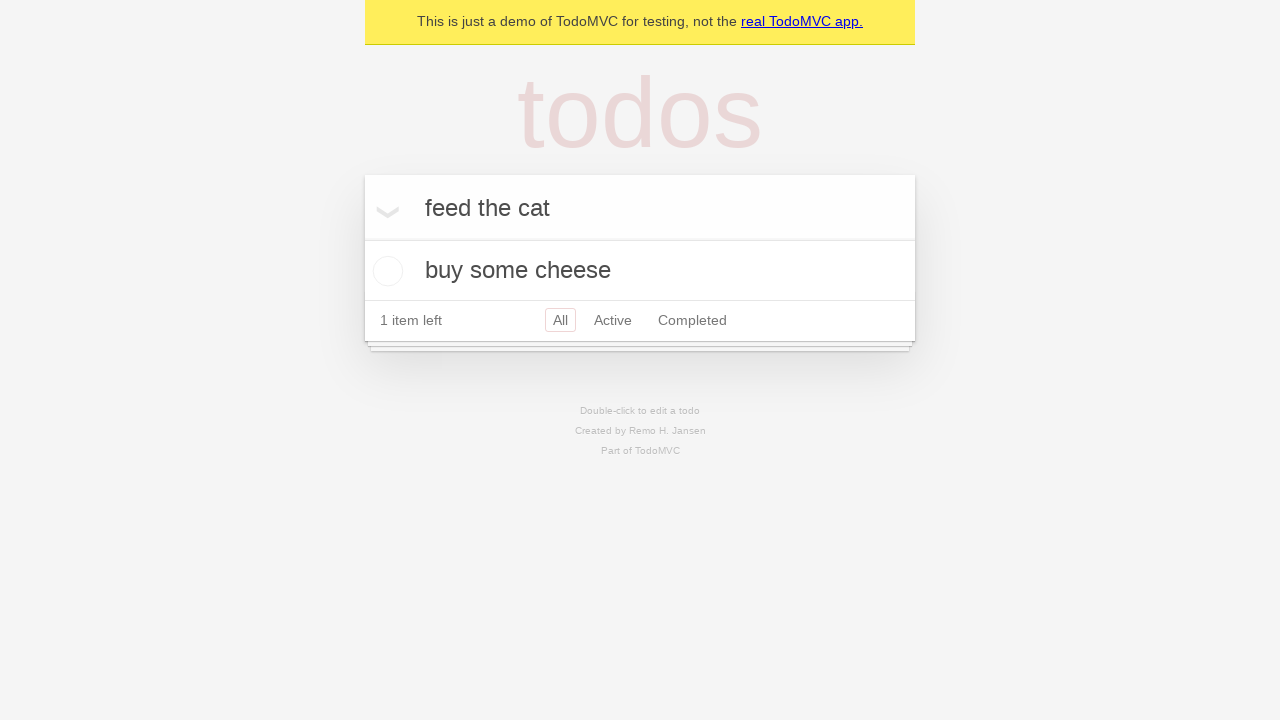

Pressed Enter to create second todo item on internal:attr=[placeholder="What needs to be done?"i]
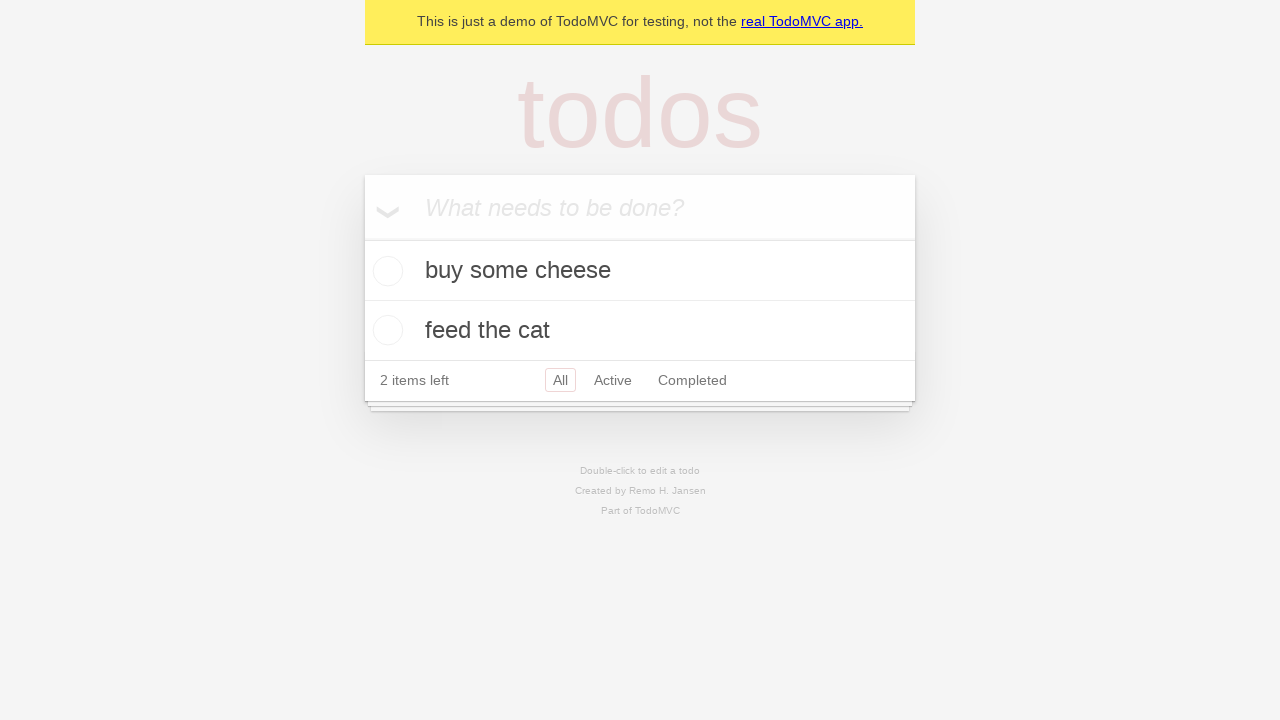

Filled todo input with 'book a doctors appointment' on internal:attr=[placeholder="What needs to be done?"i]
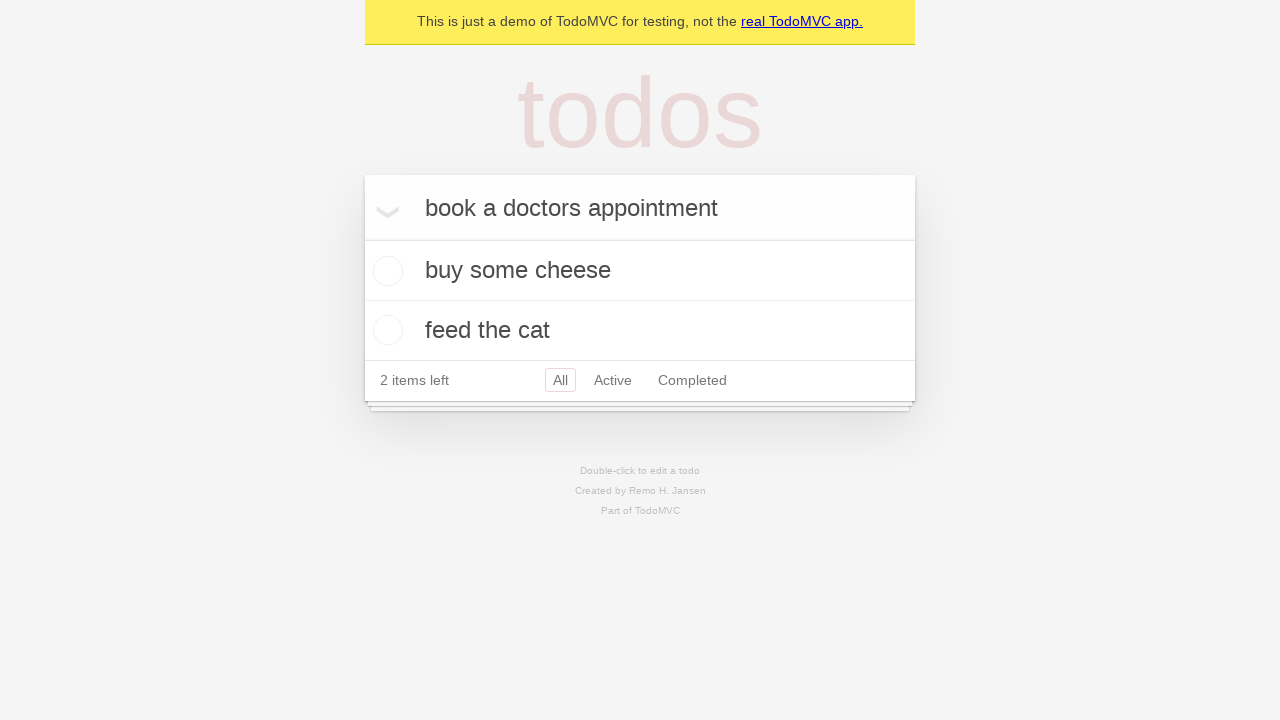

Pressed Enter to create third todo item on internal:attr=[placeholder="What needs to be done?"i]
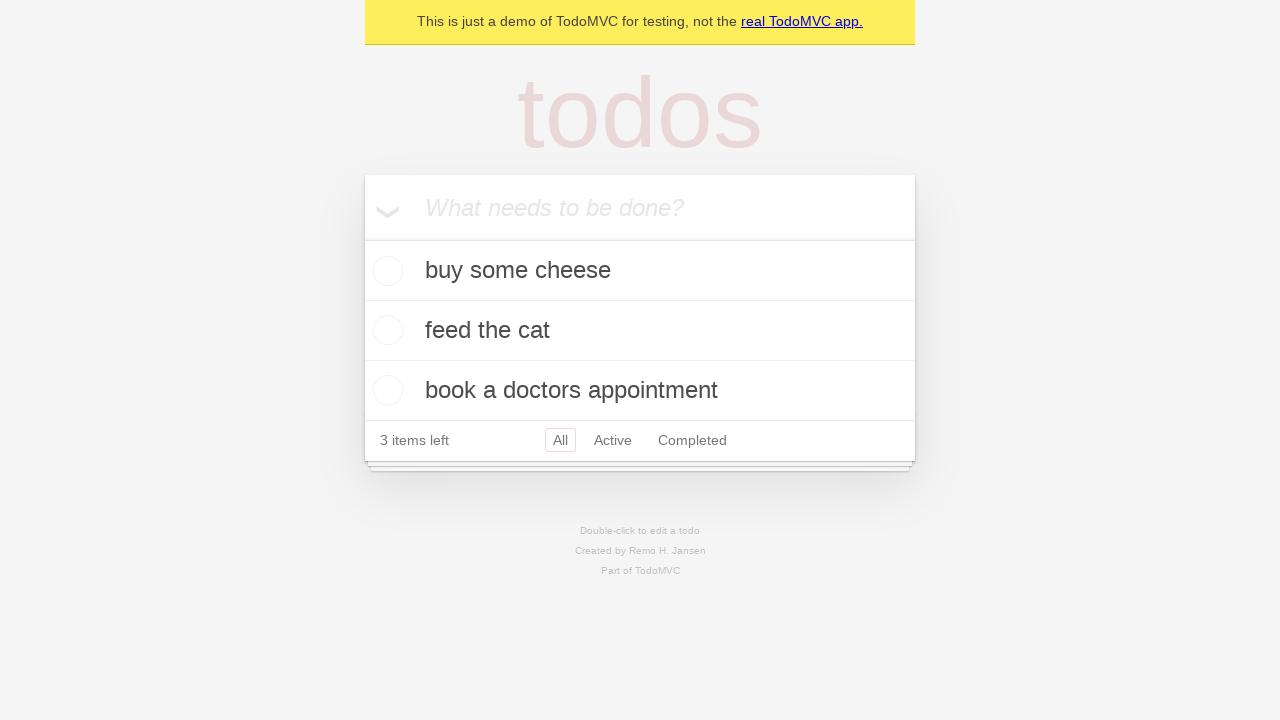

Selected second todo item
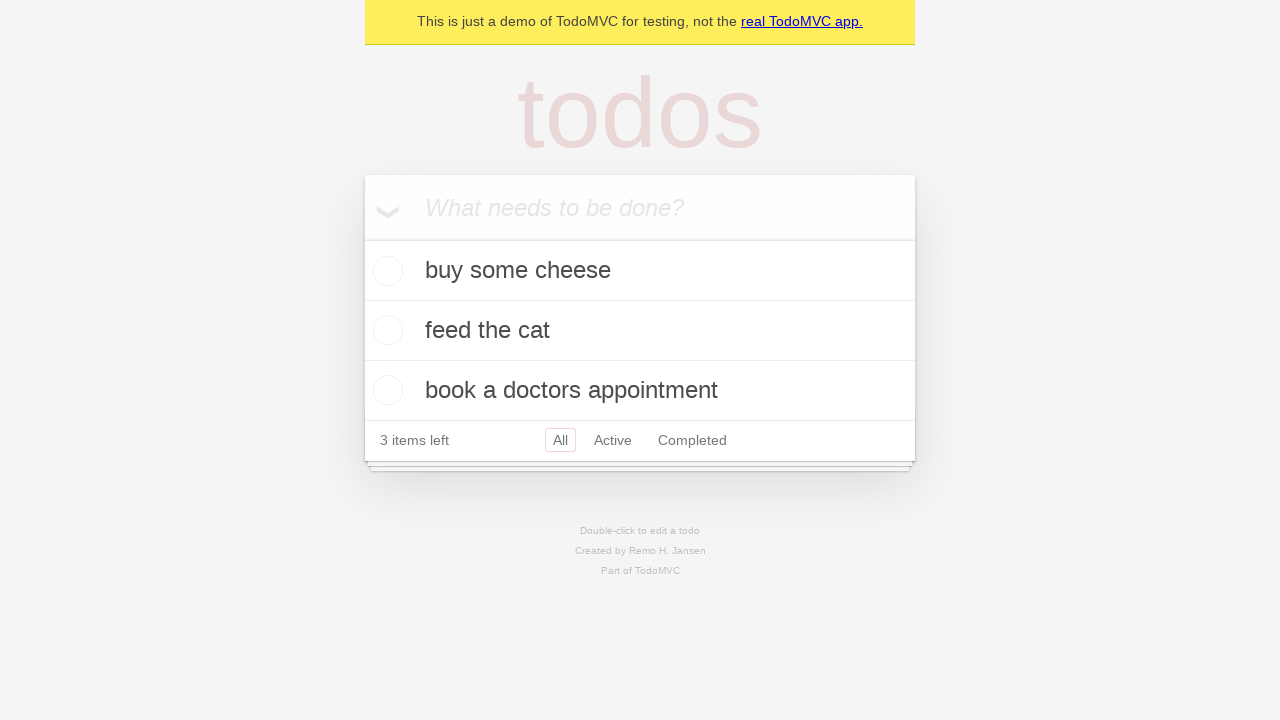

Double-clicked second todo item to enter edit mode at (640, 331) on internal:testid=[data-testid="todo-item"s] >> nth=1
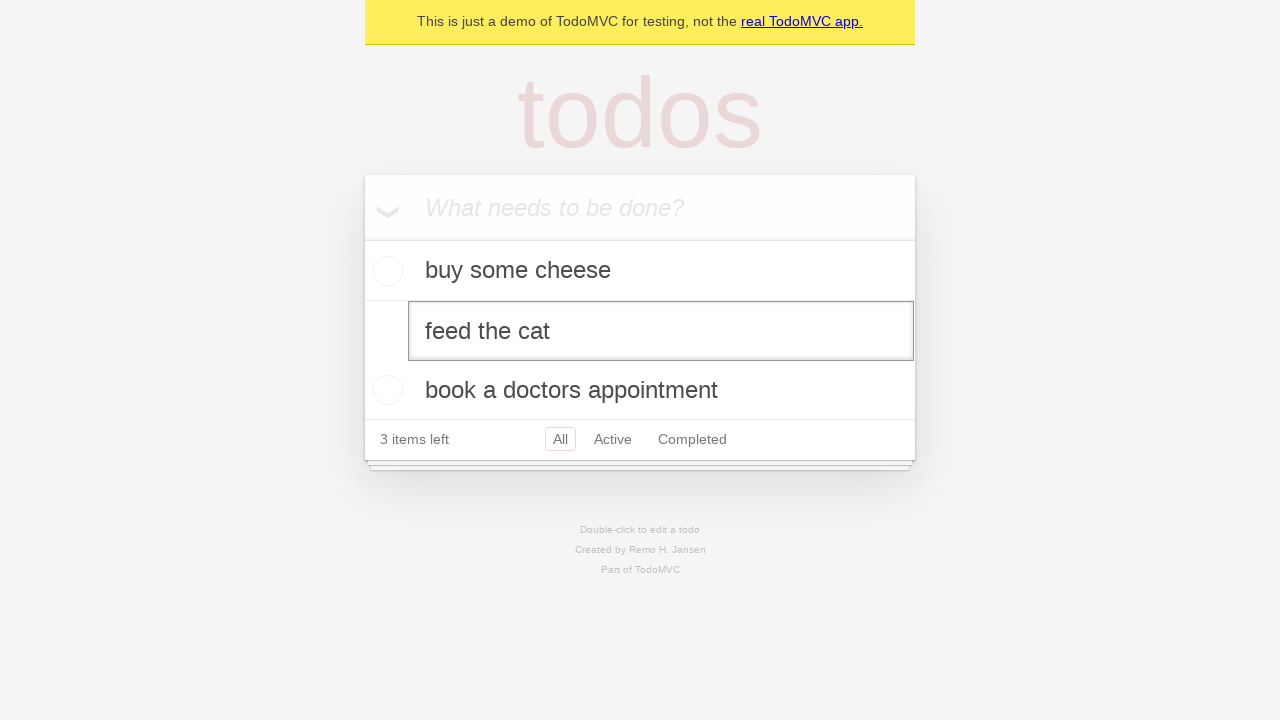

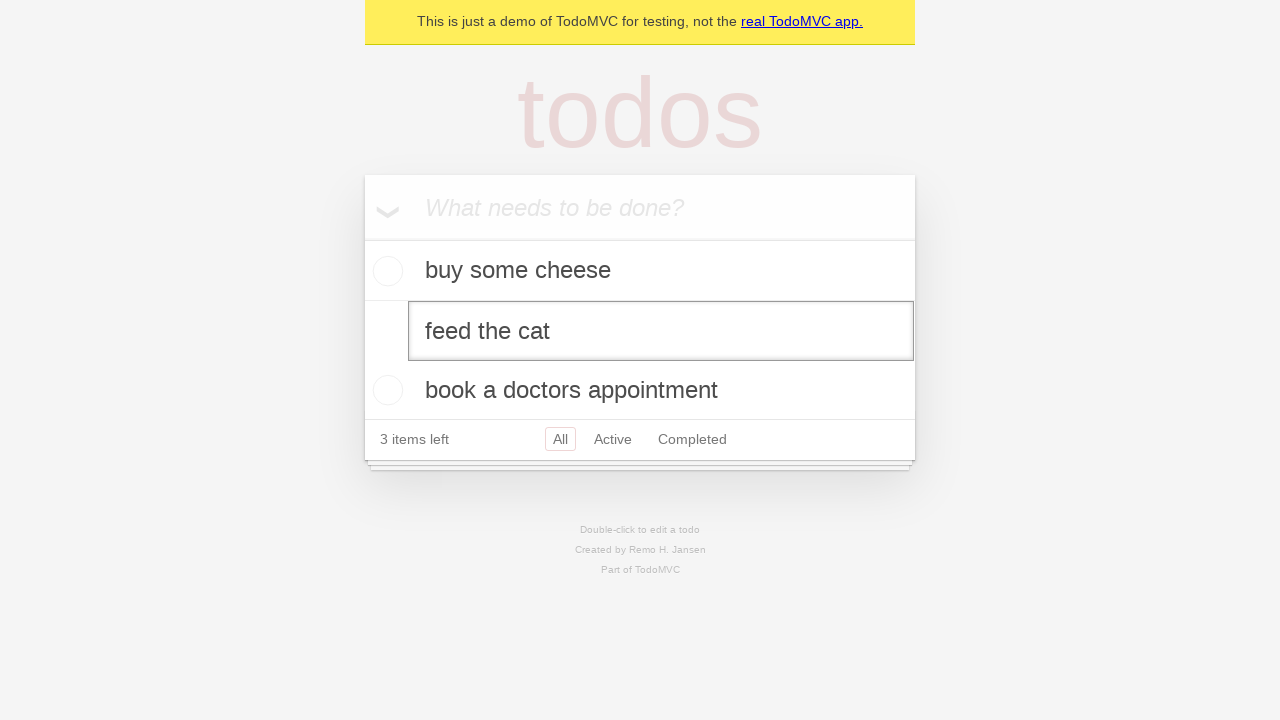